Tests various element selection methods on a demo page by finding elements using different locator strategies and interacting with input fields

Starting URL: https://testeroprogramowania.github.io/selenium/basics.html

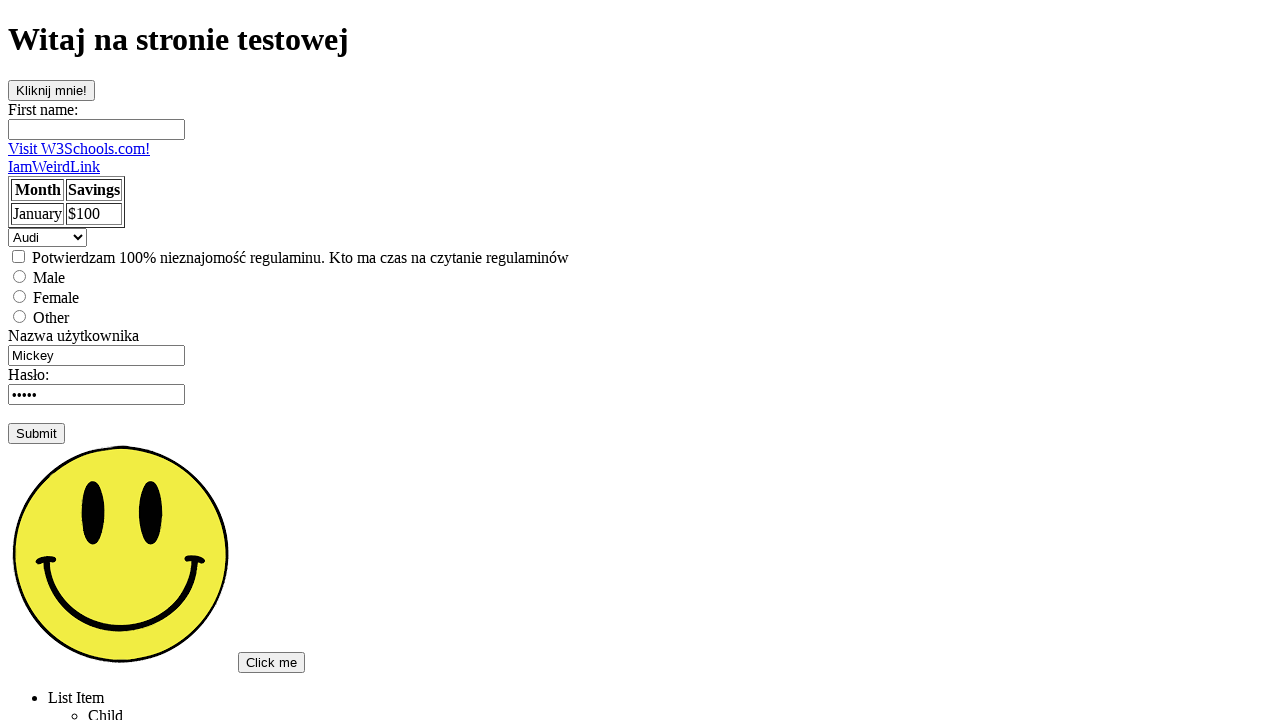

Located button element by id '#clickOnMe'
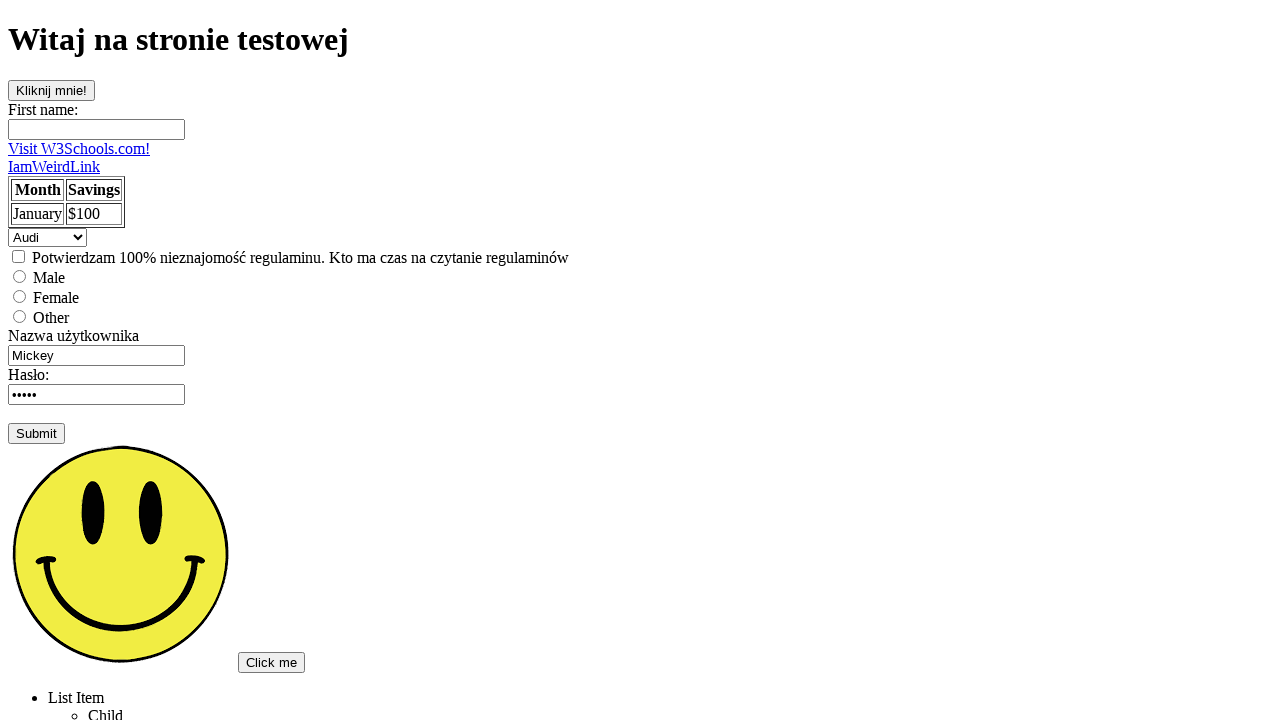

Located input element by name attribute 'fname'
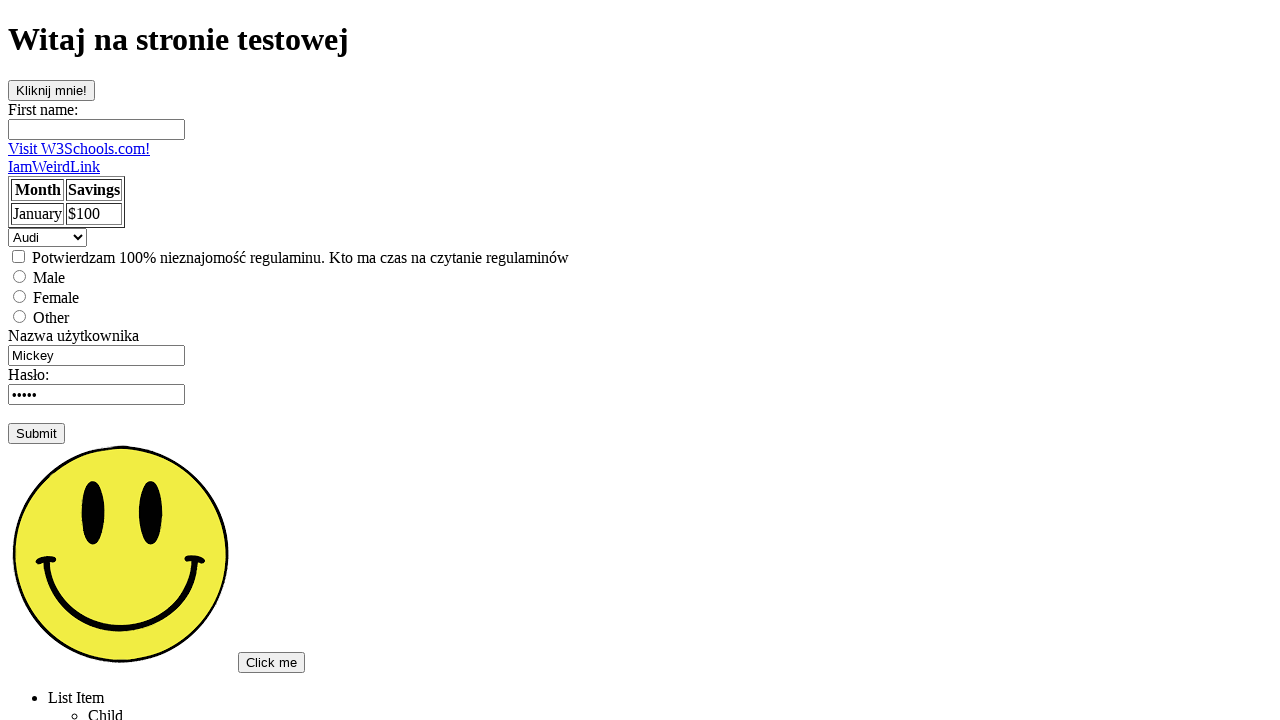

Located element by class name '.topSecret'
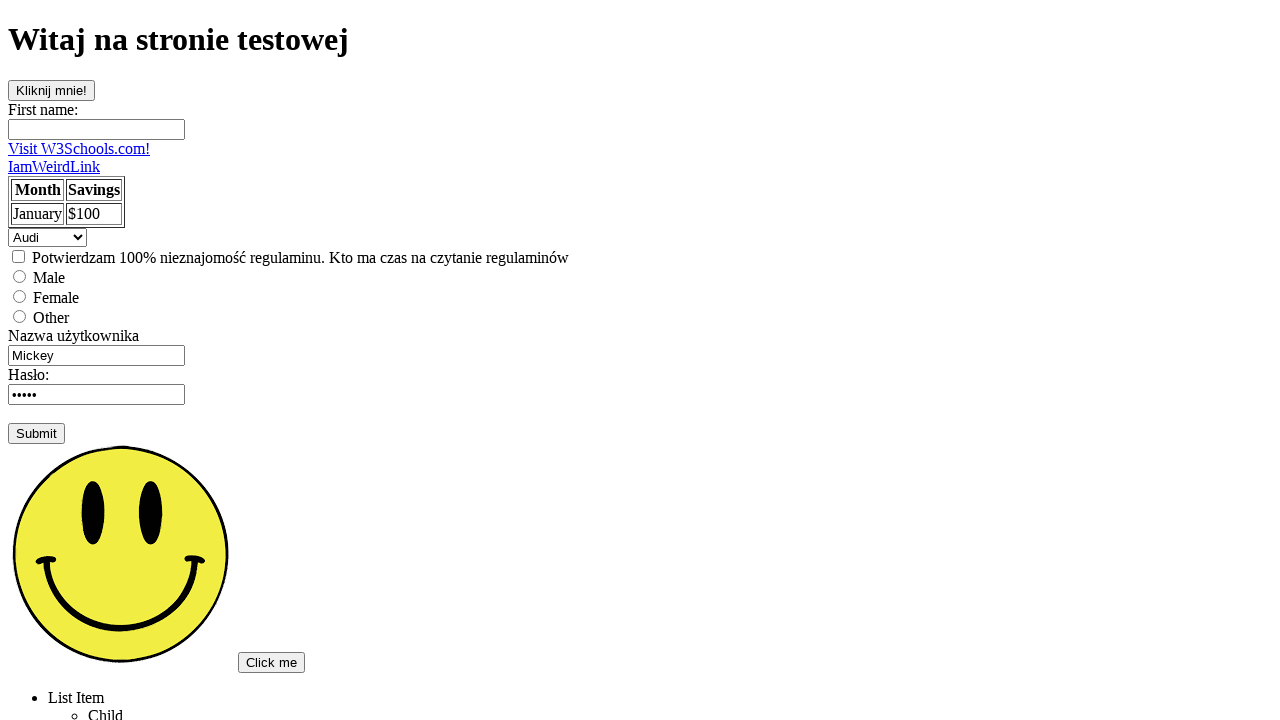

Located first input element on the page
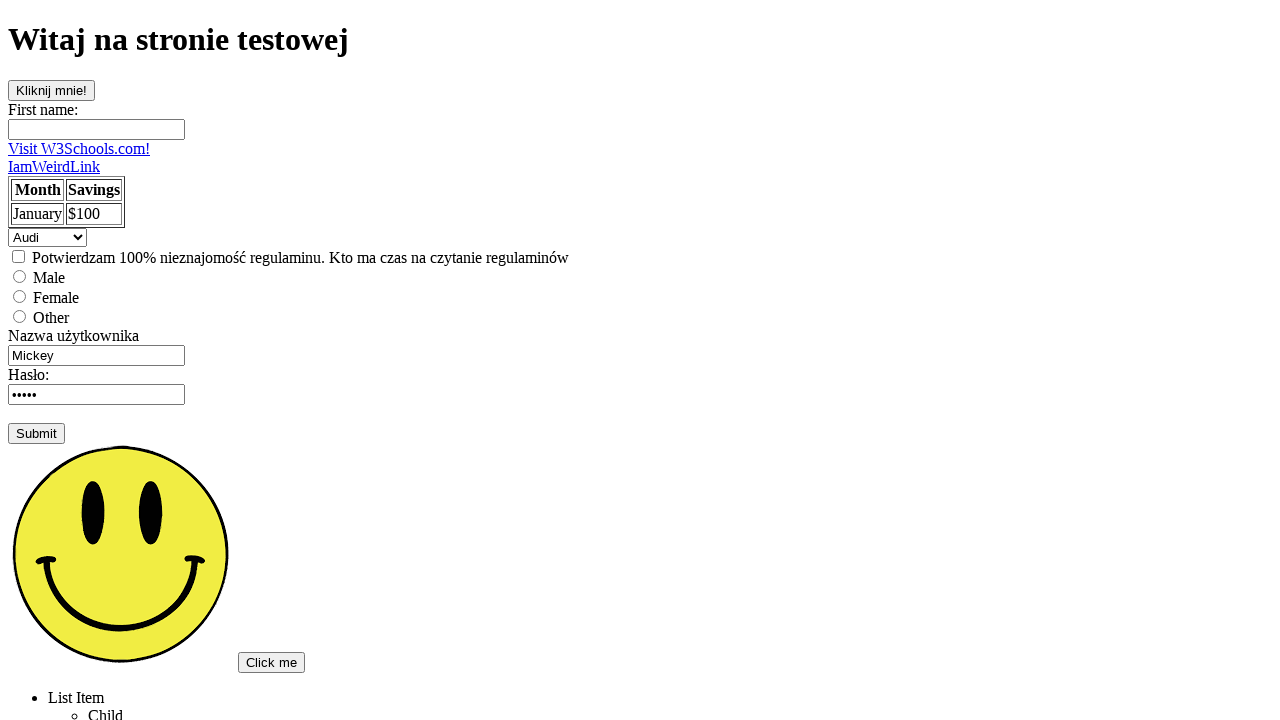

Filled first input element with text 'Pierwszy' on input >> nth=0
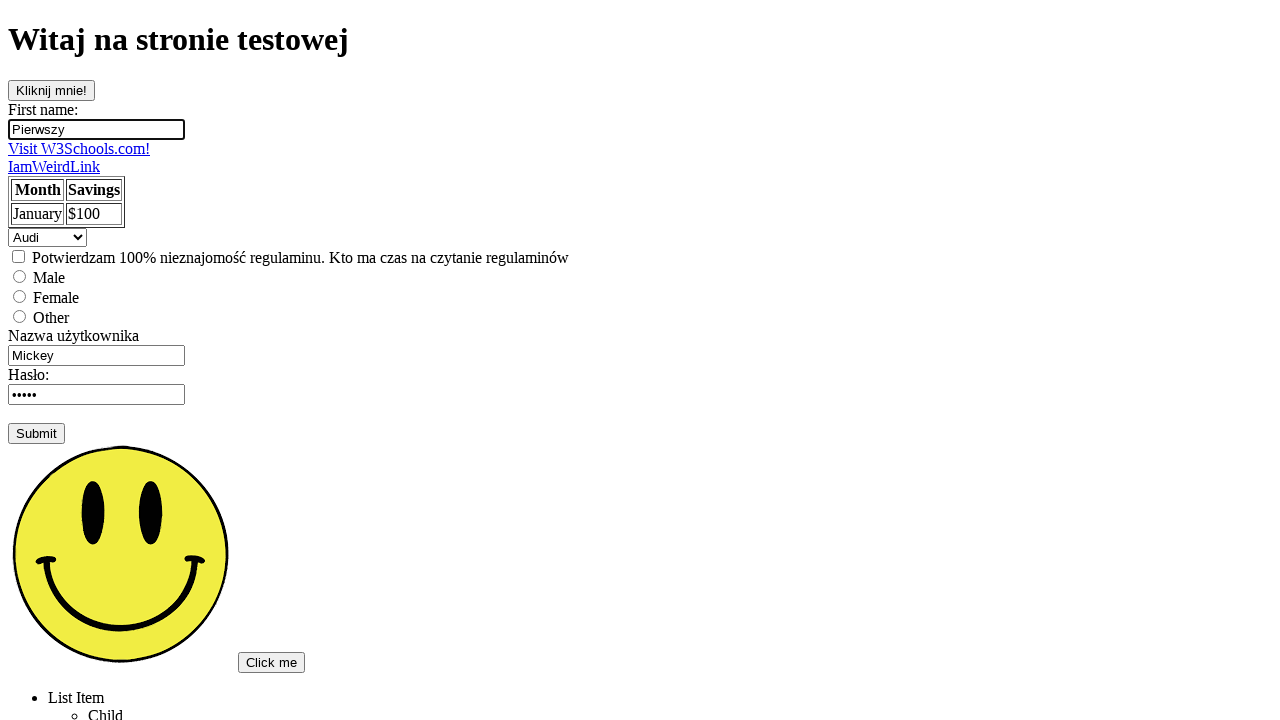

Counted all input elements: 8 found
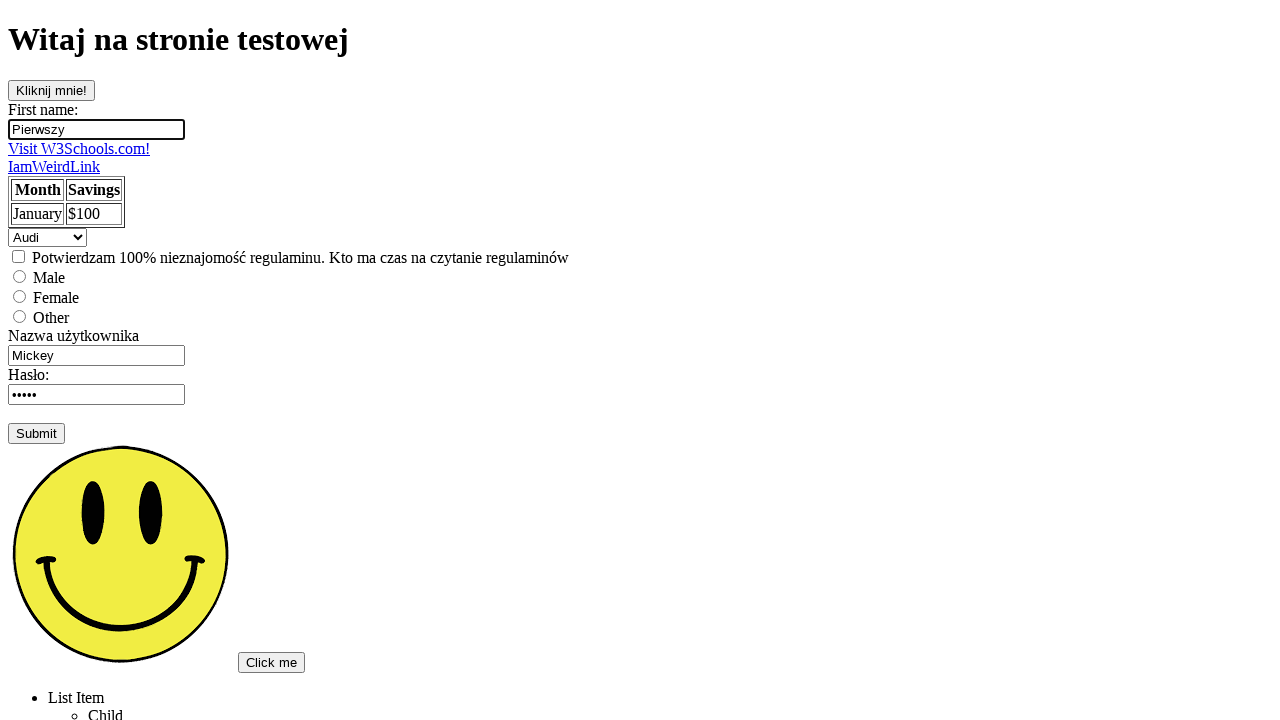

Printed input count to console: 8
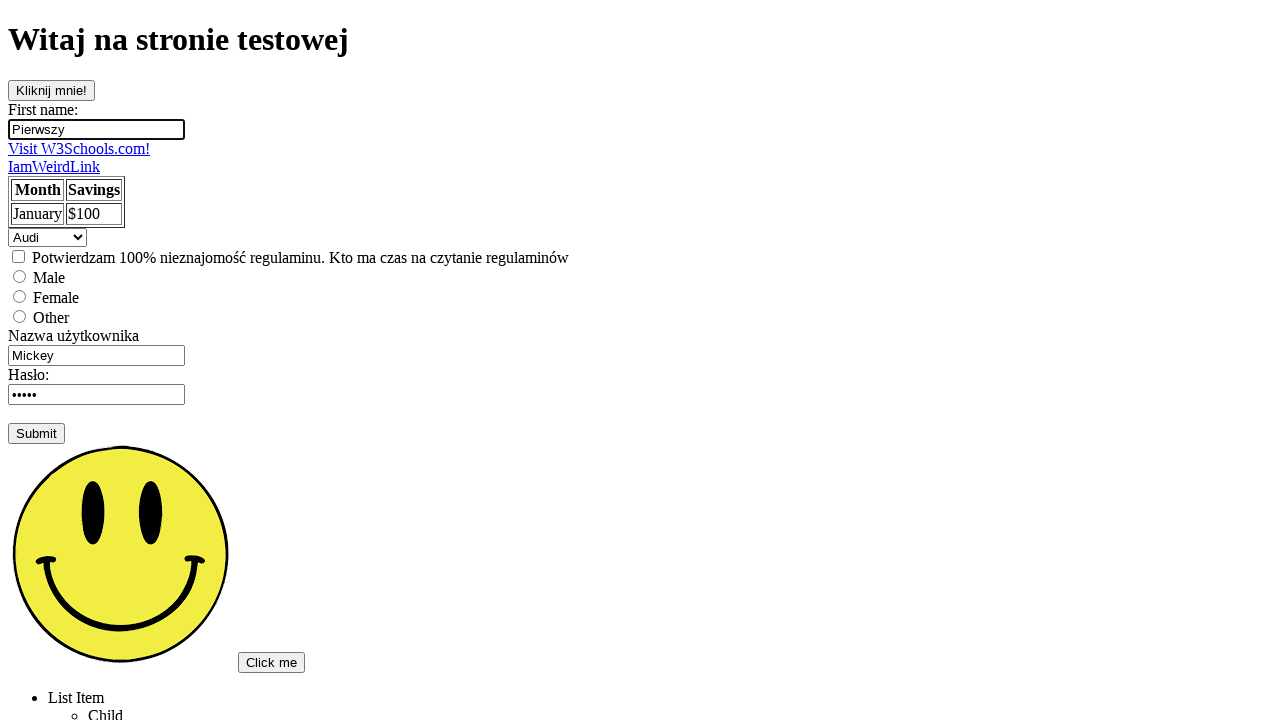

Located link by exact text 'Visit W3Schools.com!'
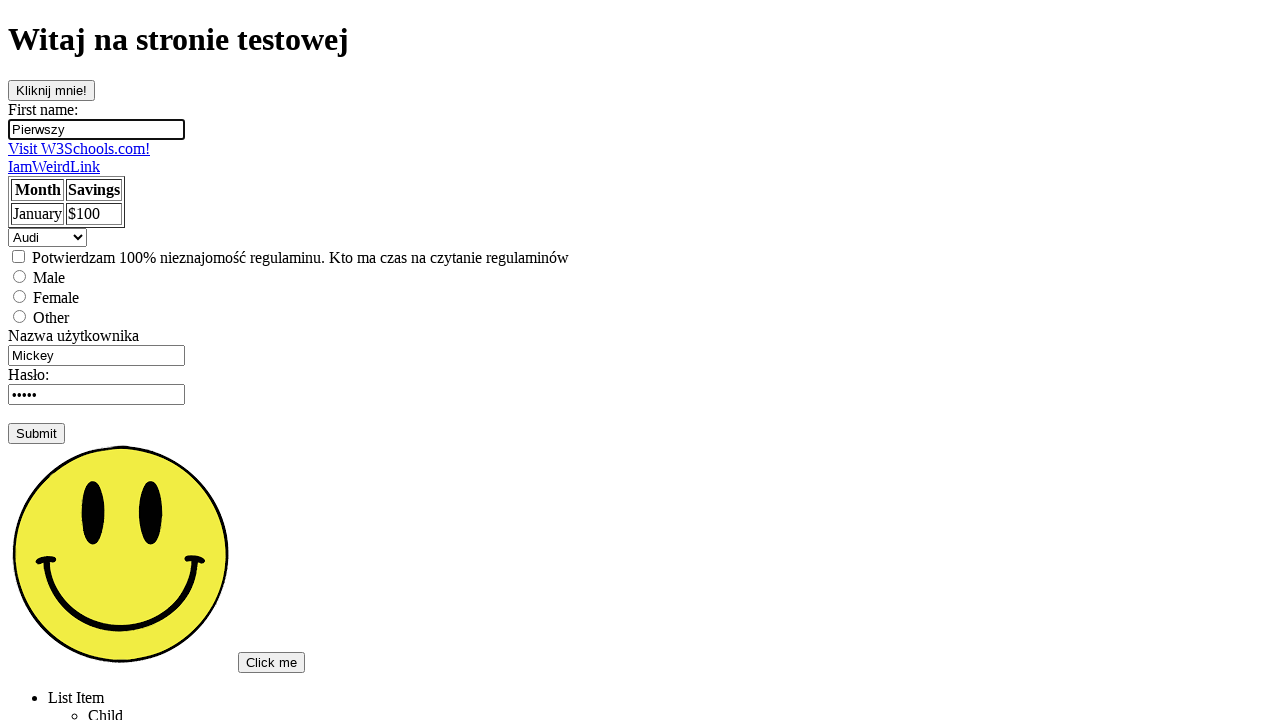

Located link by partial text 'Visit'
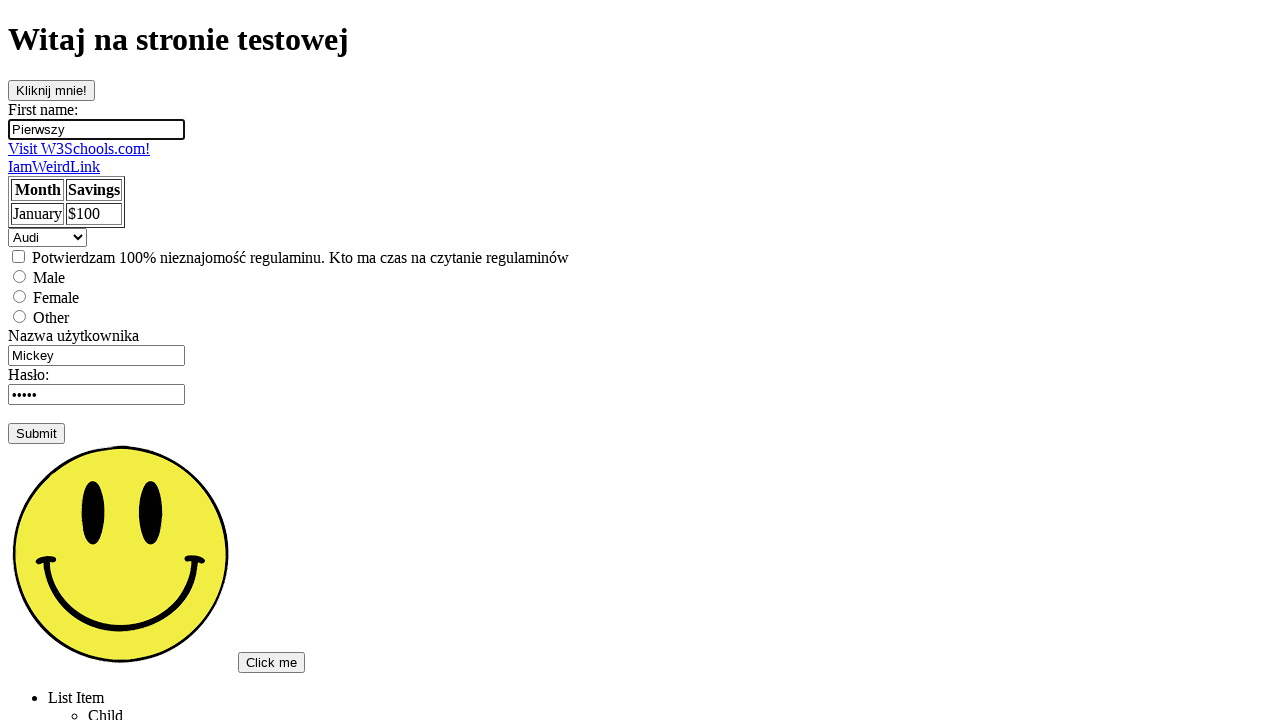

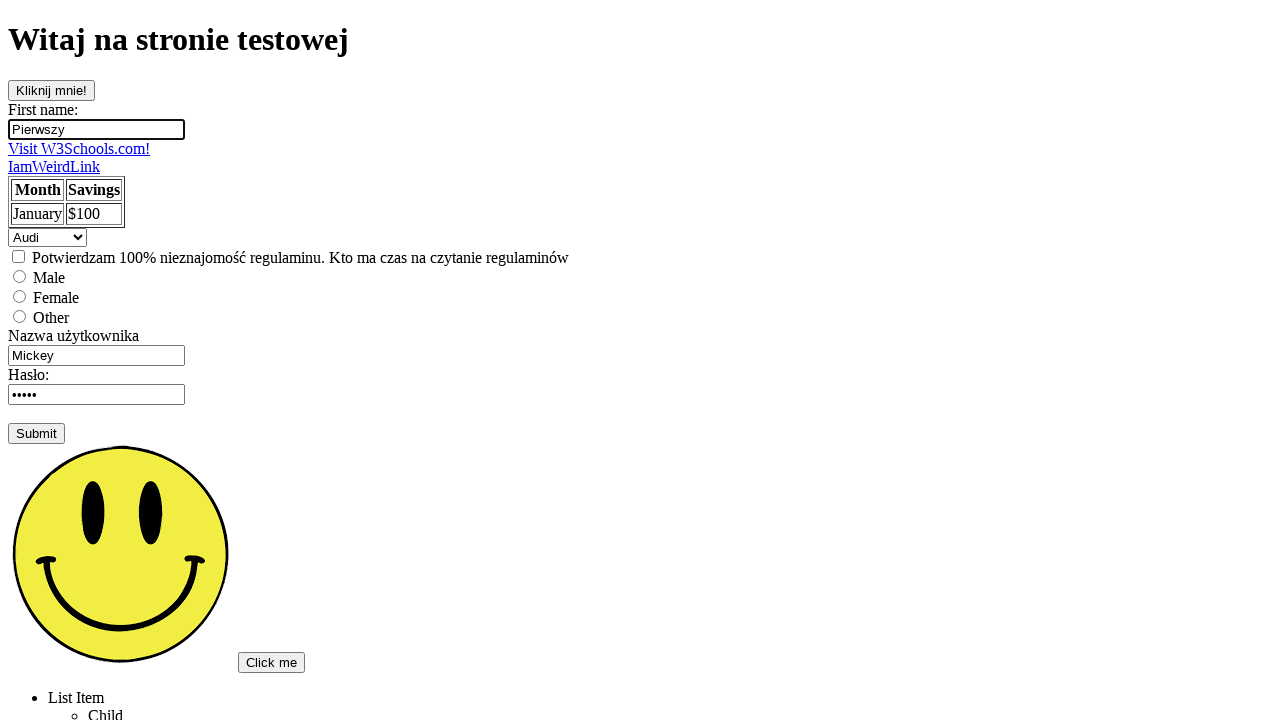